Adds a phone to the shopping cart

Starting URL: https://www.demoblaze.com/

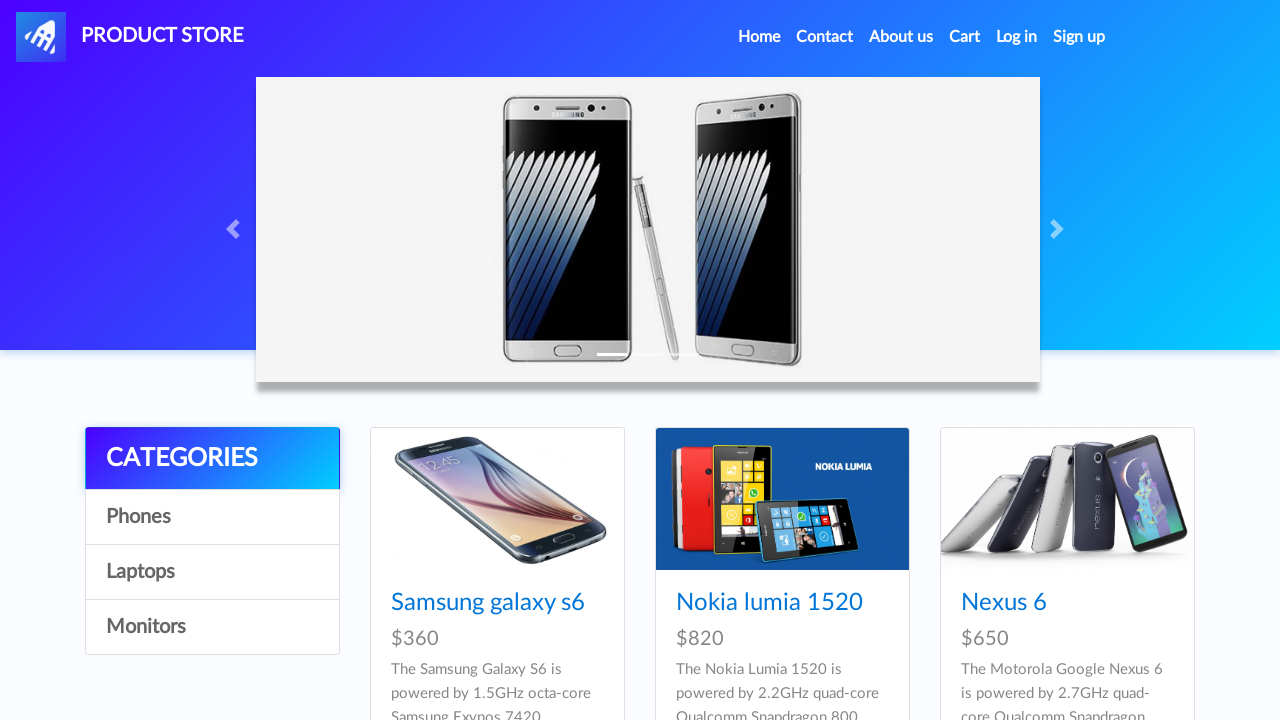

Clicked on Phones category at (212, 517) on text=Phones
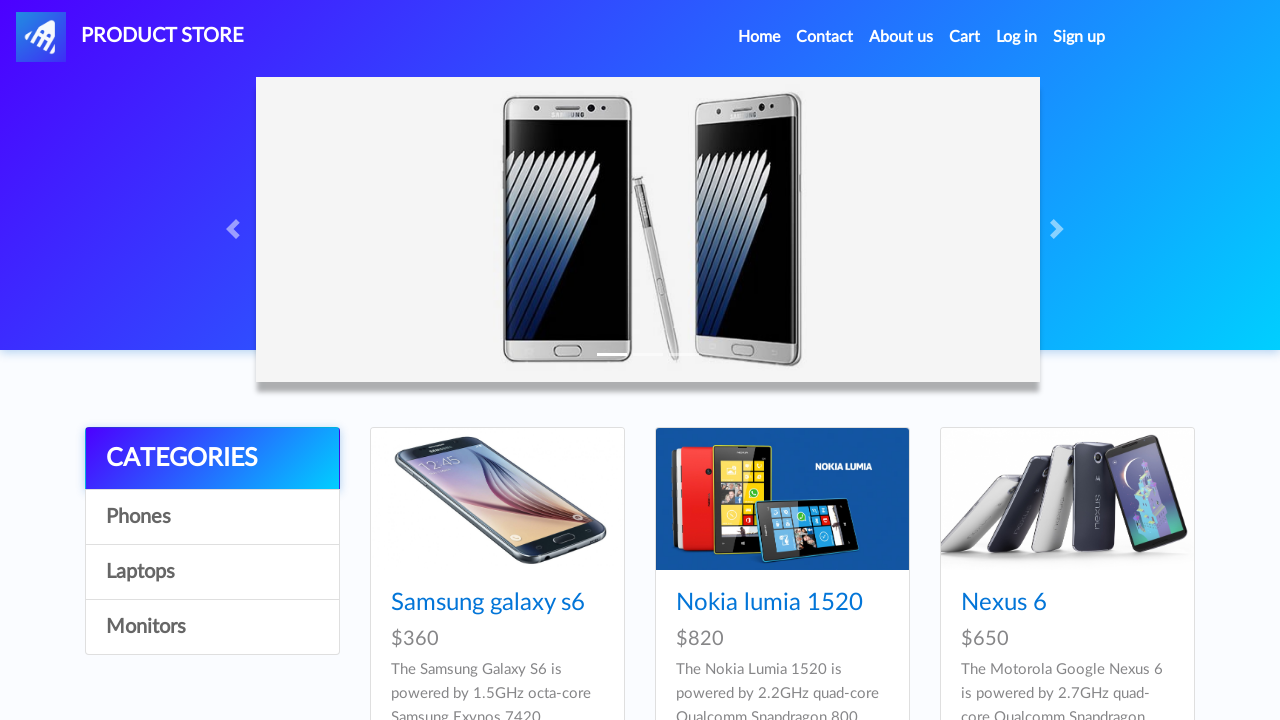

Clicked on Samsung galaxy s6 phone at (488, 603) on text=Samsung galaxy s6
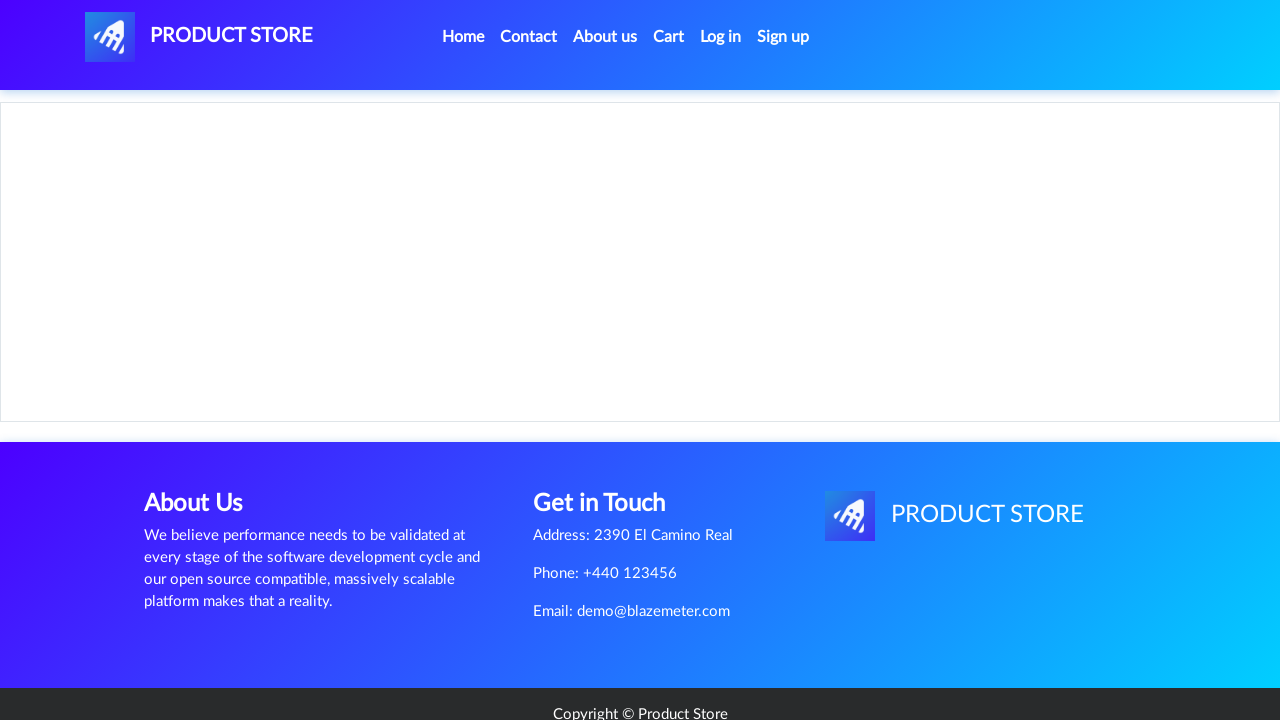

Clicked Add to cart button at (610, 440) on text=Add to cart
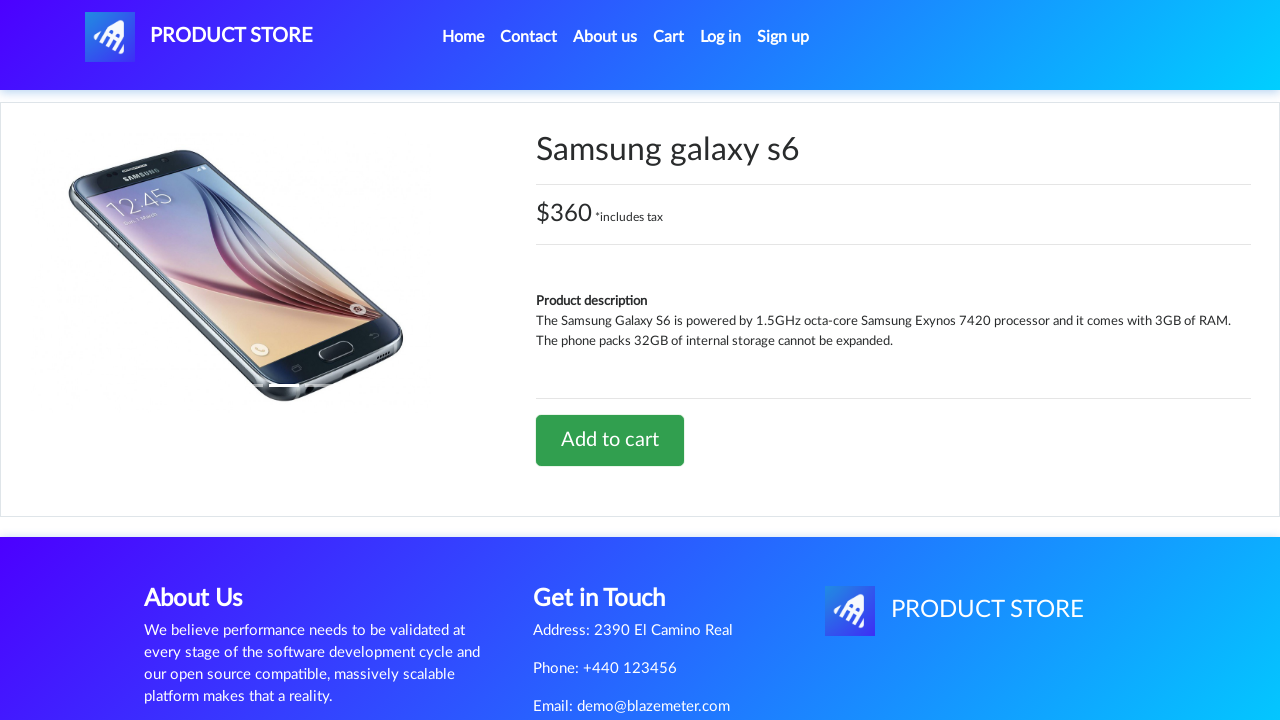

Set up dialog handler to accept confirmation
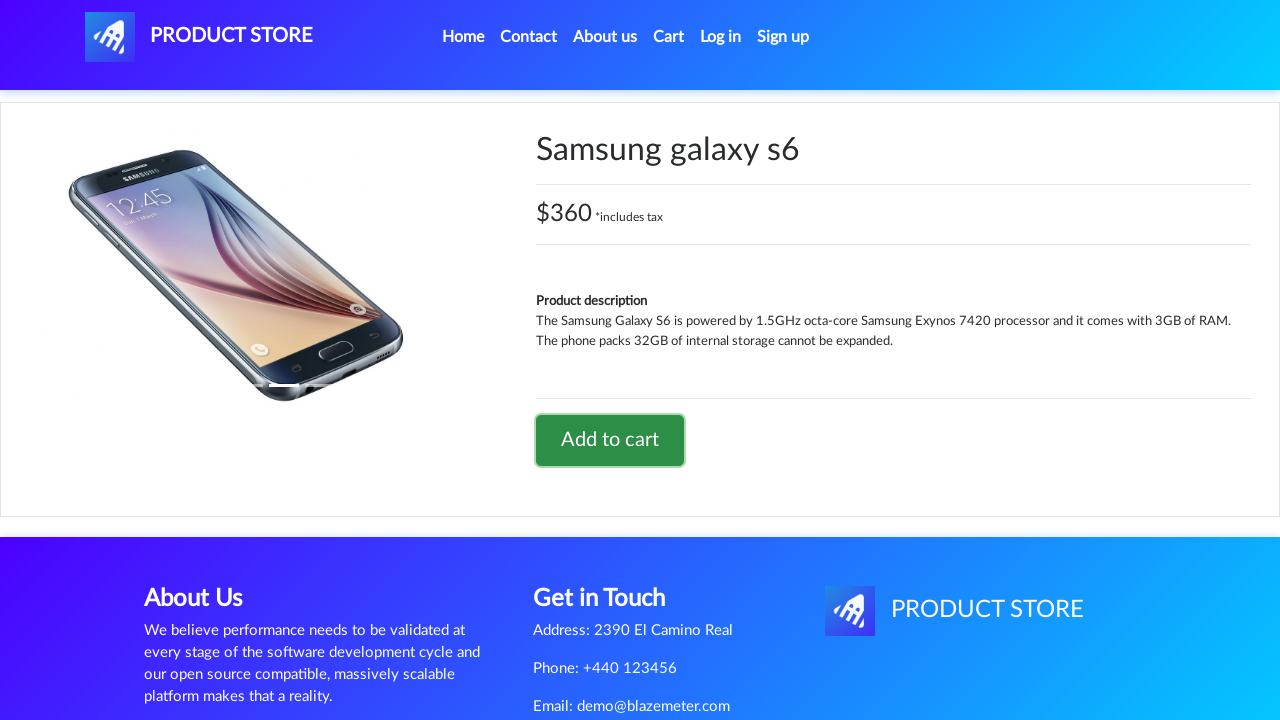

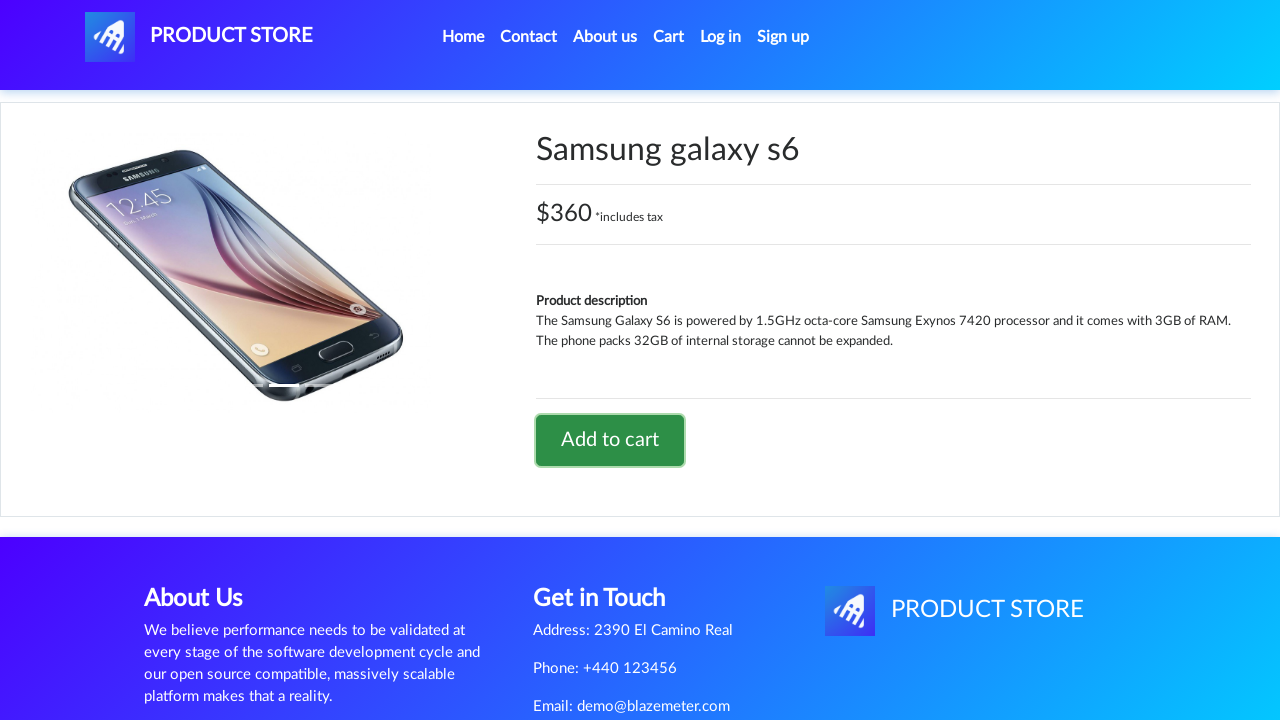